Tests opening a new browser window by clicking the "New Window" button on demoqa.com's browser windows demo page

Starting URL: https://demoqa.com/browser-windows

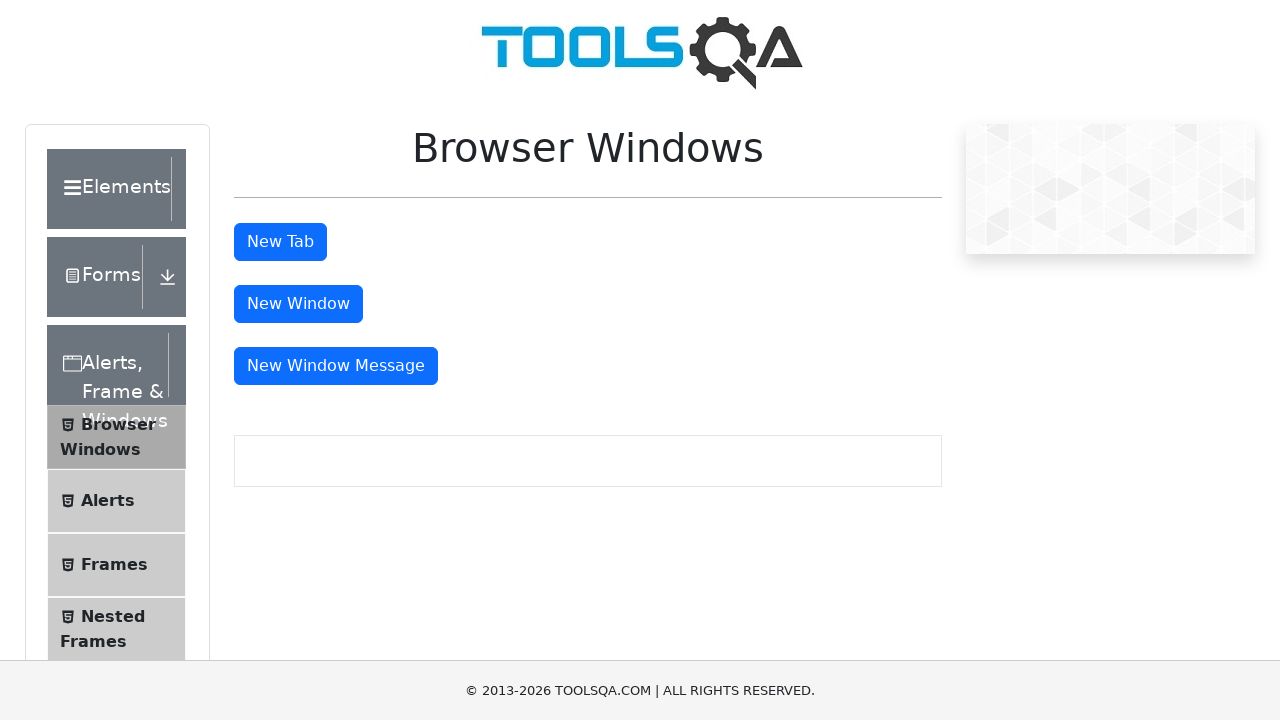

Clicked 'New Window' button to open a new browser window at (298, 304) on #windowButton
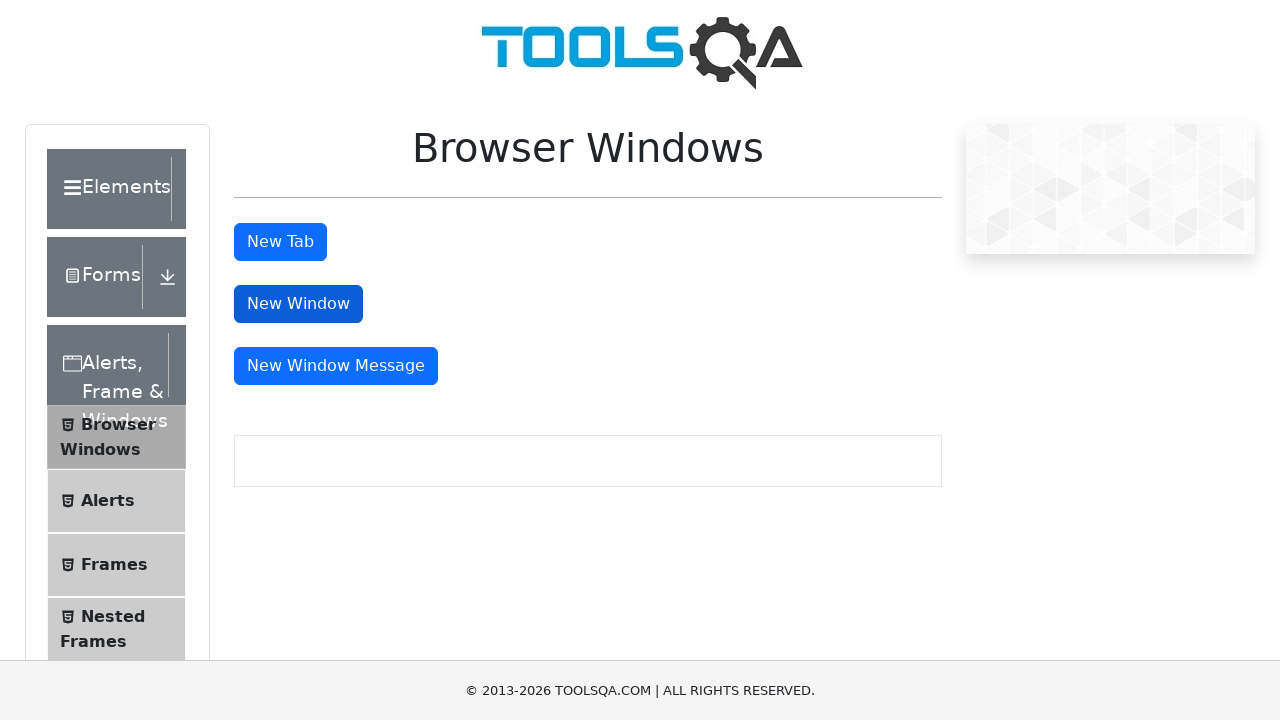

New window opened and captured
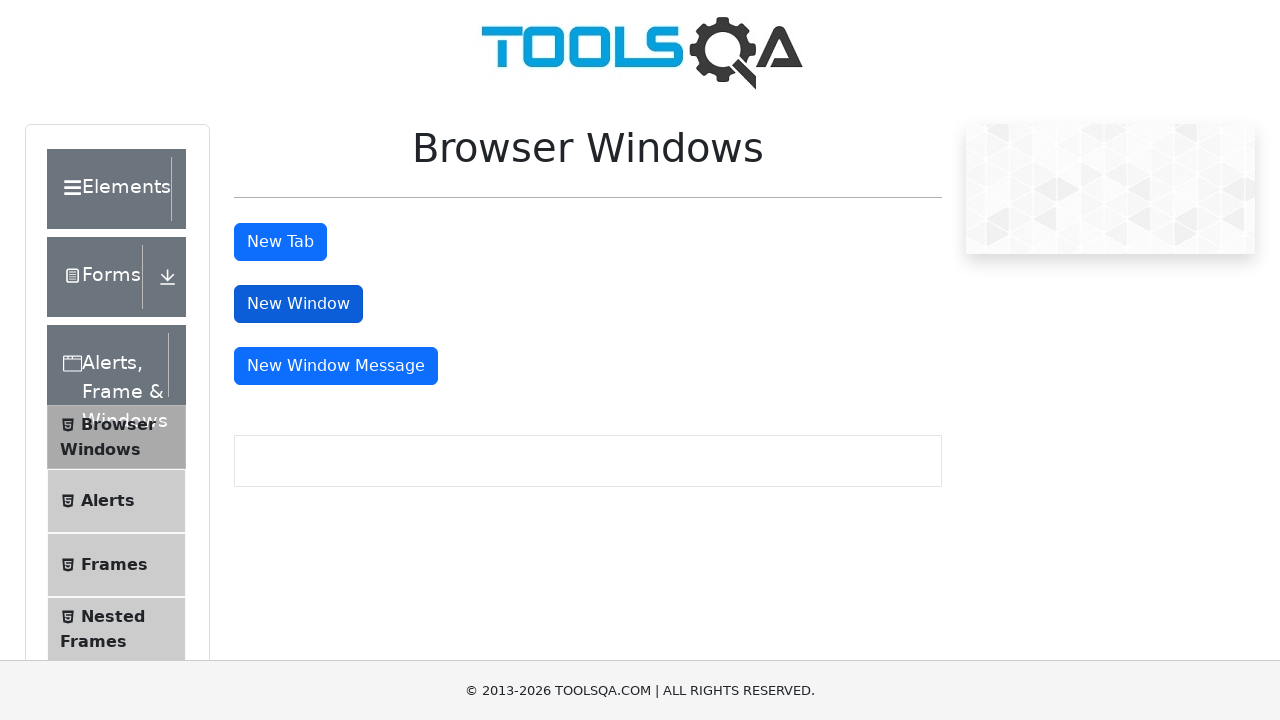

New window page load state completed
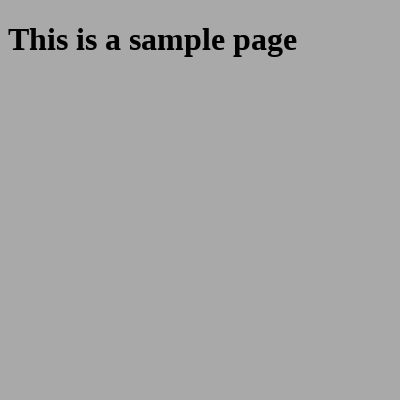

Sample heading element loaded in new window
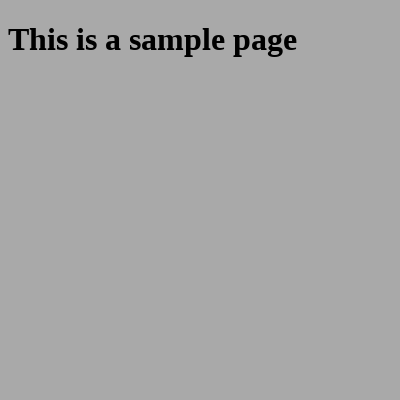

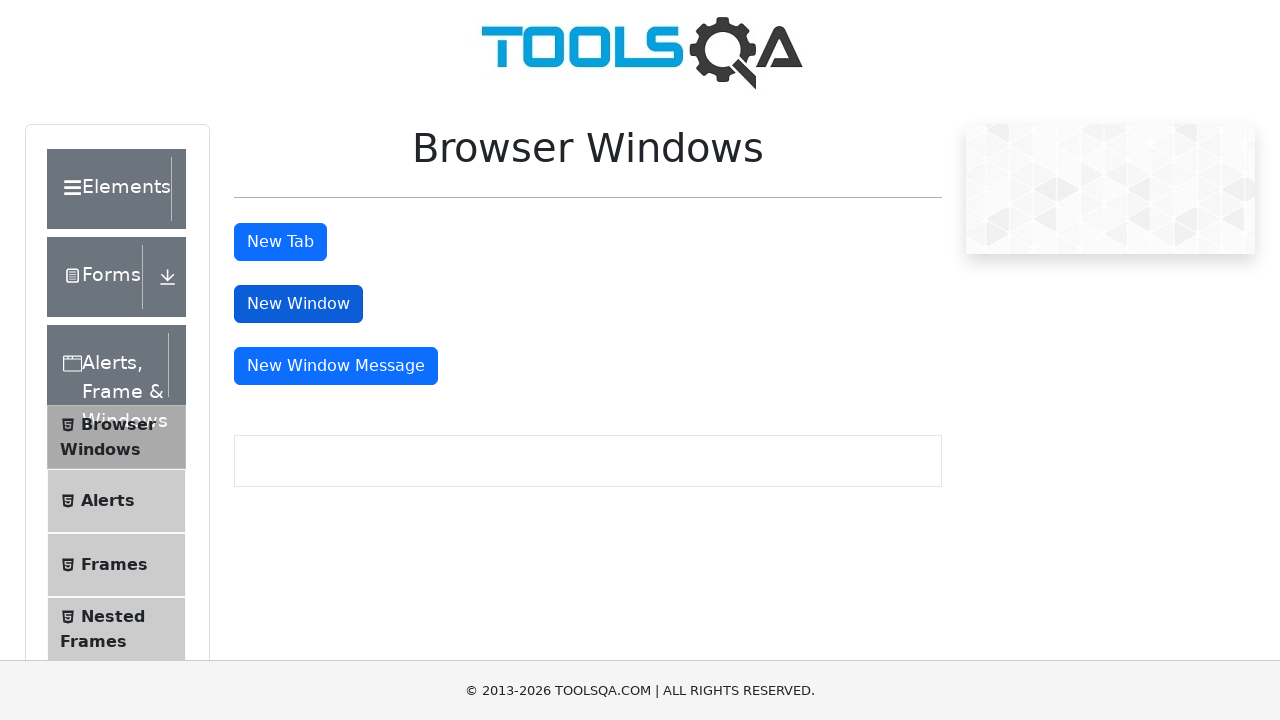